Tests e-commerce purchase flow by adding laptops to cart, removing one item, placing an order with form details, and verifying the purchase amount

Starting URL: https://www.demoblaze.com/index.html

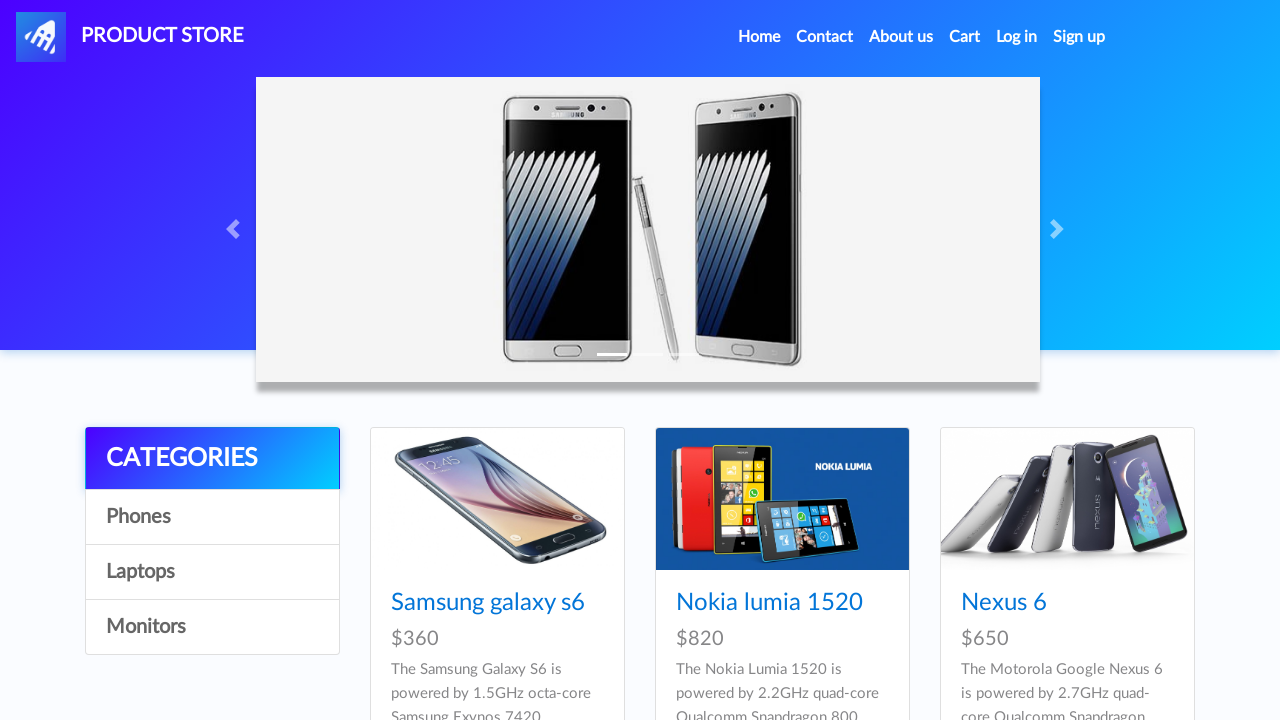

Clicked on Laptops category at (212, 572) on a:has-text('Laptops')
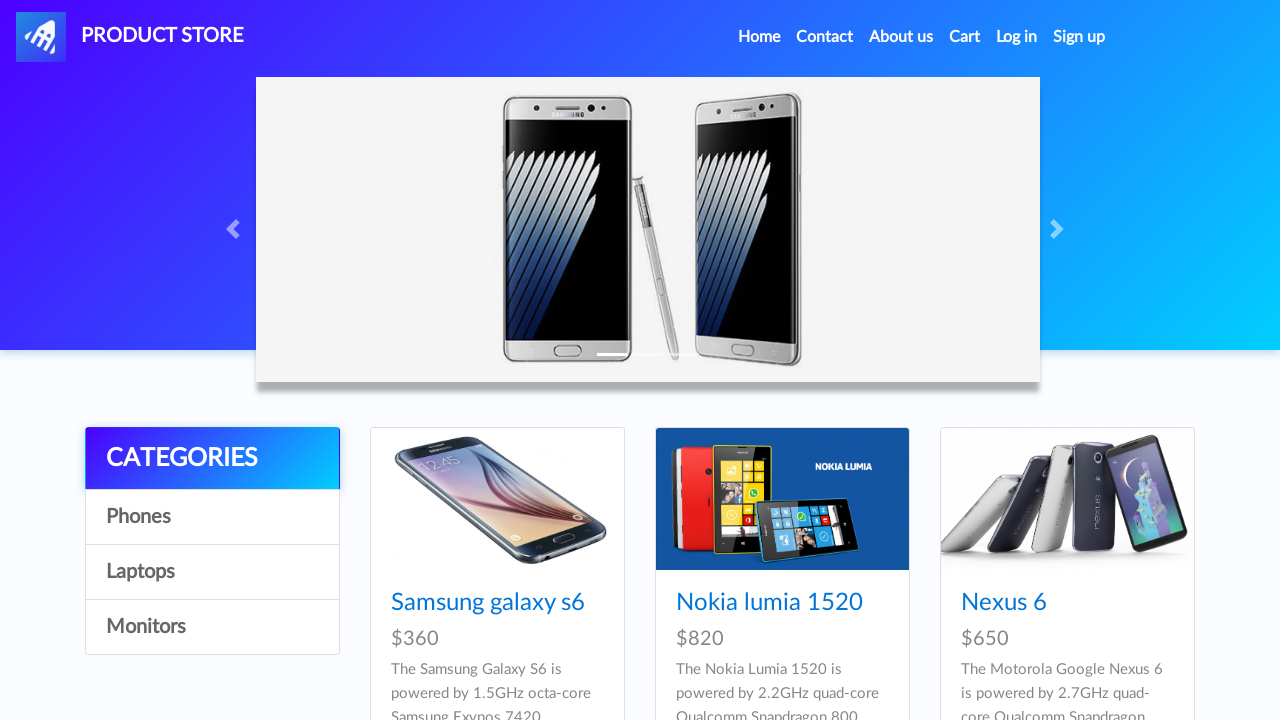

Waited for Laptops page to load
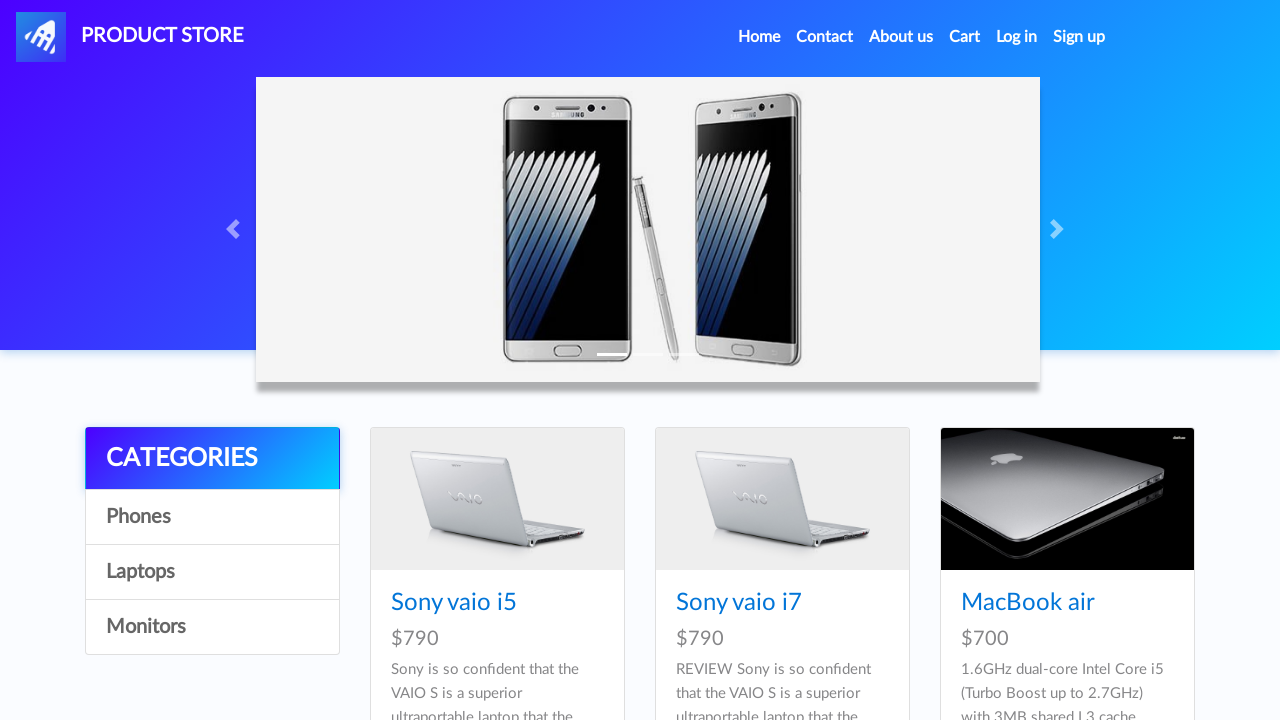

Clicked on Sony vaio i5 laptop at (454, 603) on a:has-text('Sony vaio i5')
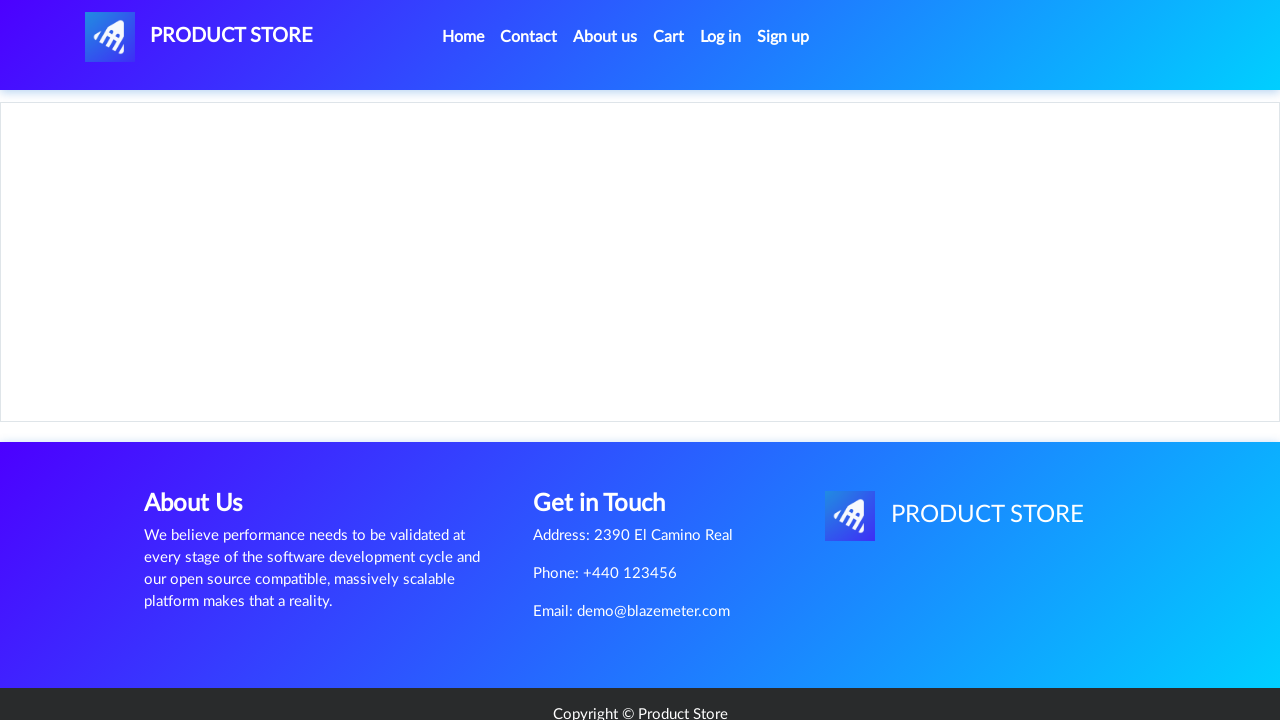

Waited for Sony vaio i5 product page to load
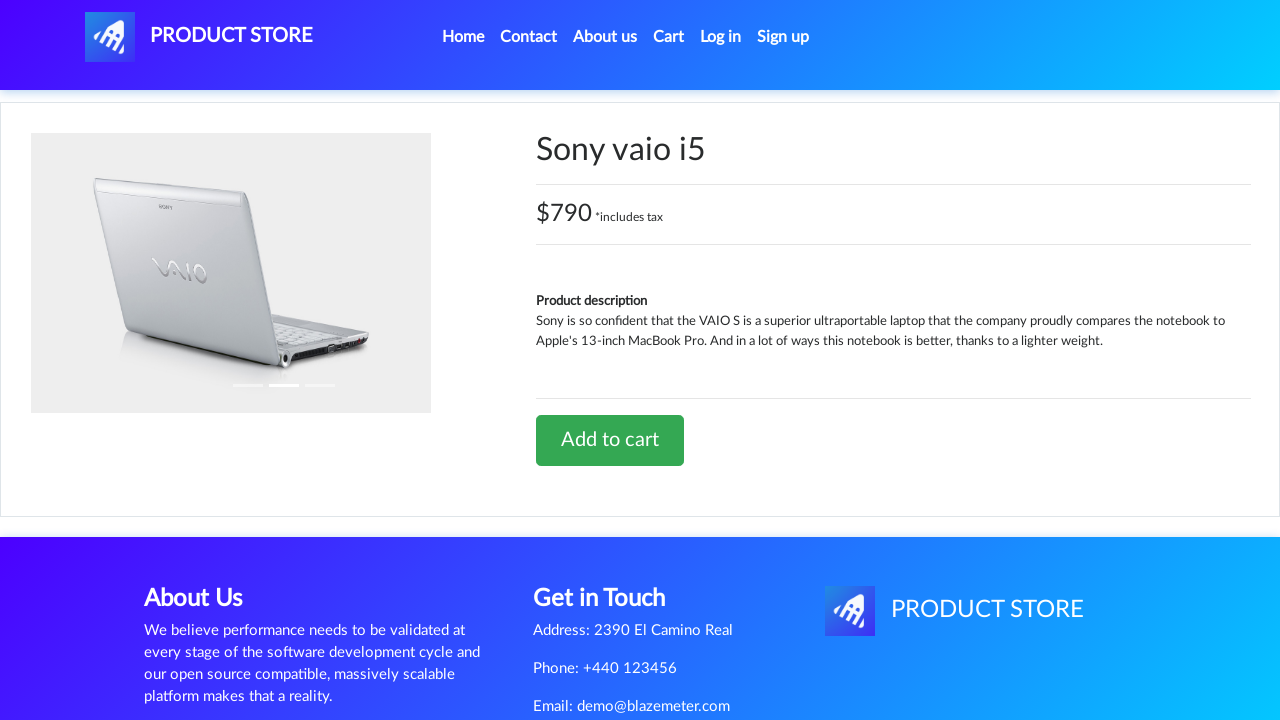

Retrieved Sony vaio i5 price: $790 *includes tax
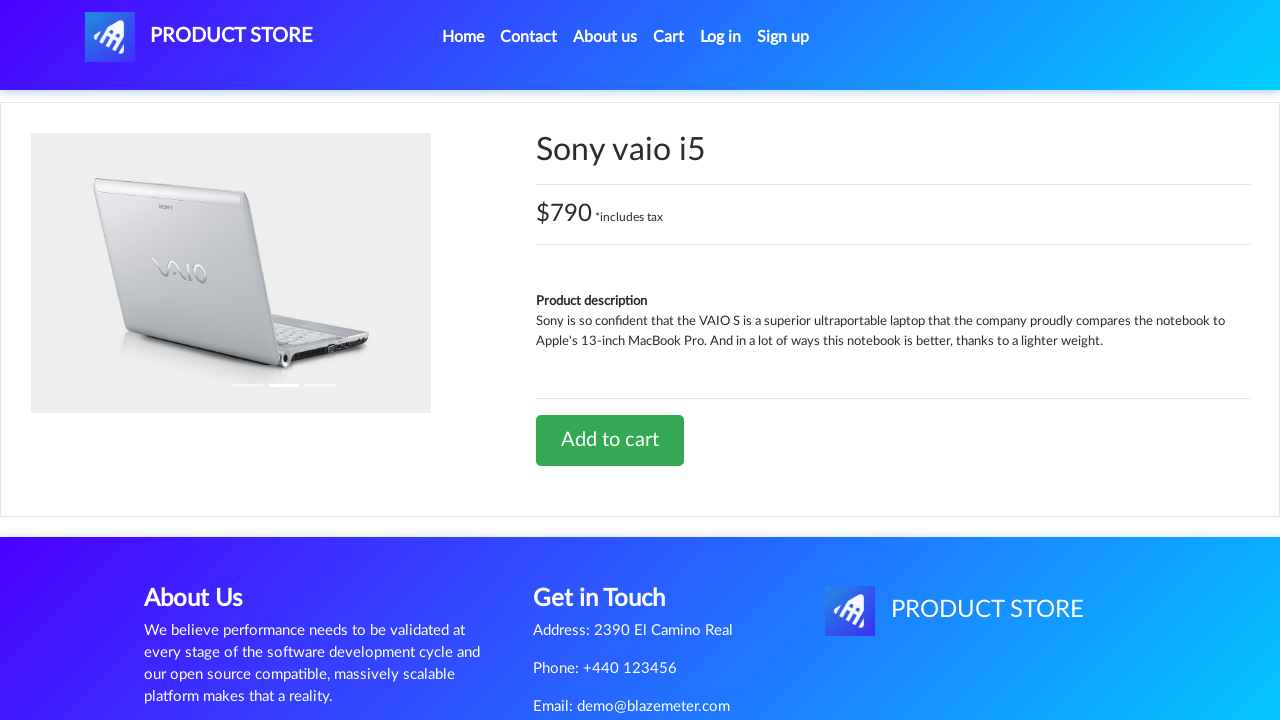

Clicked Add to cart for Sony vaio i5 at (610, 440) on a:has-text('Add to cart')
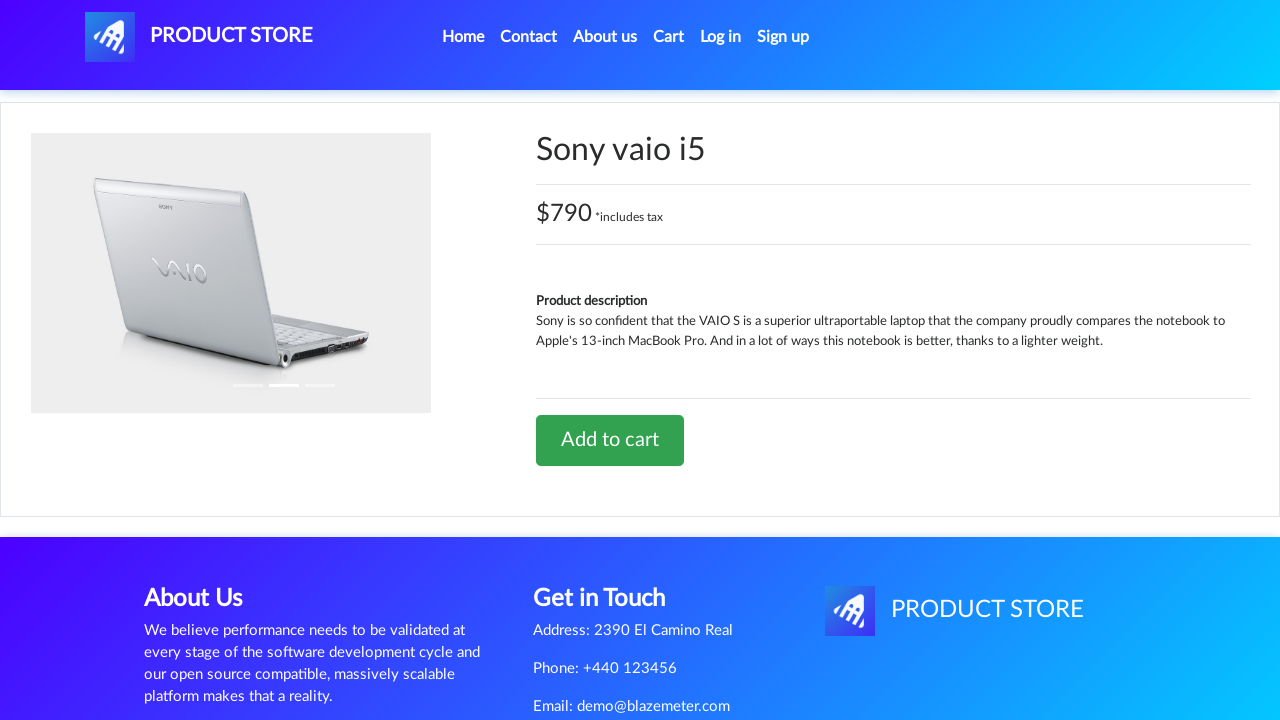

Accepted alert dialog for Sony vaio i5 added to cart
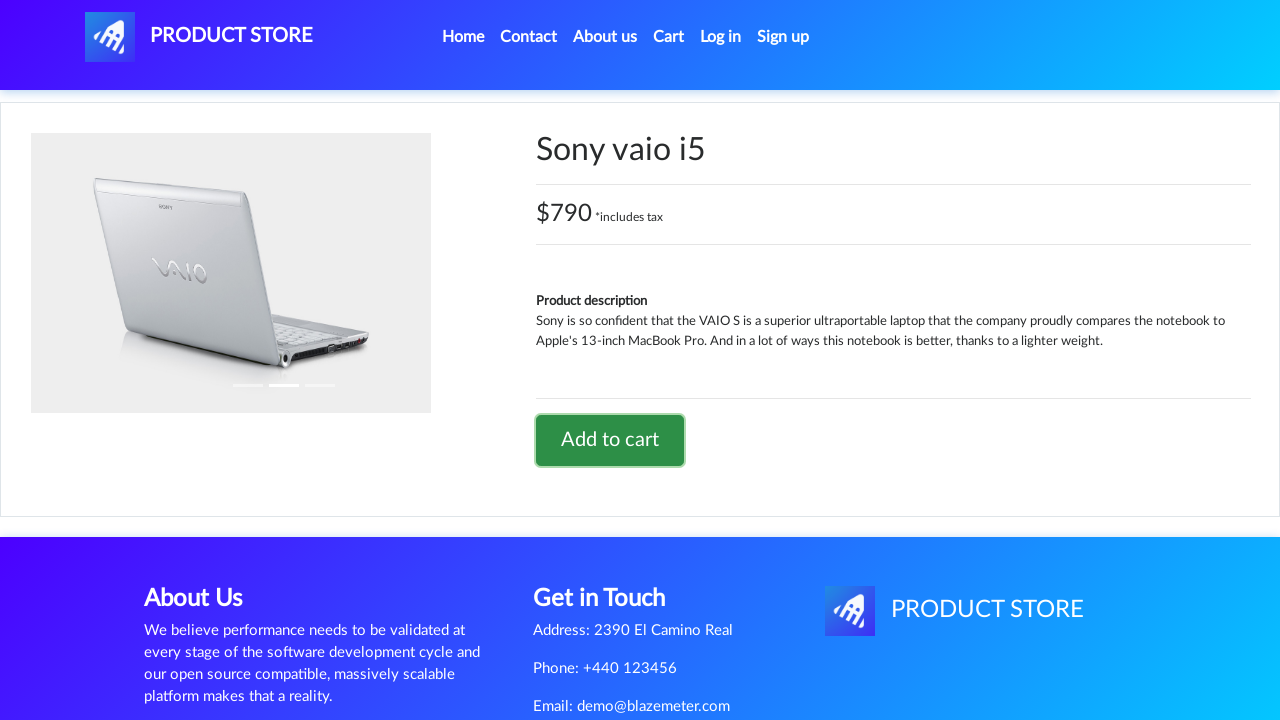

Waited 1 second after adding Sony vaio i5 to cart
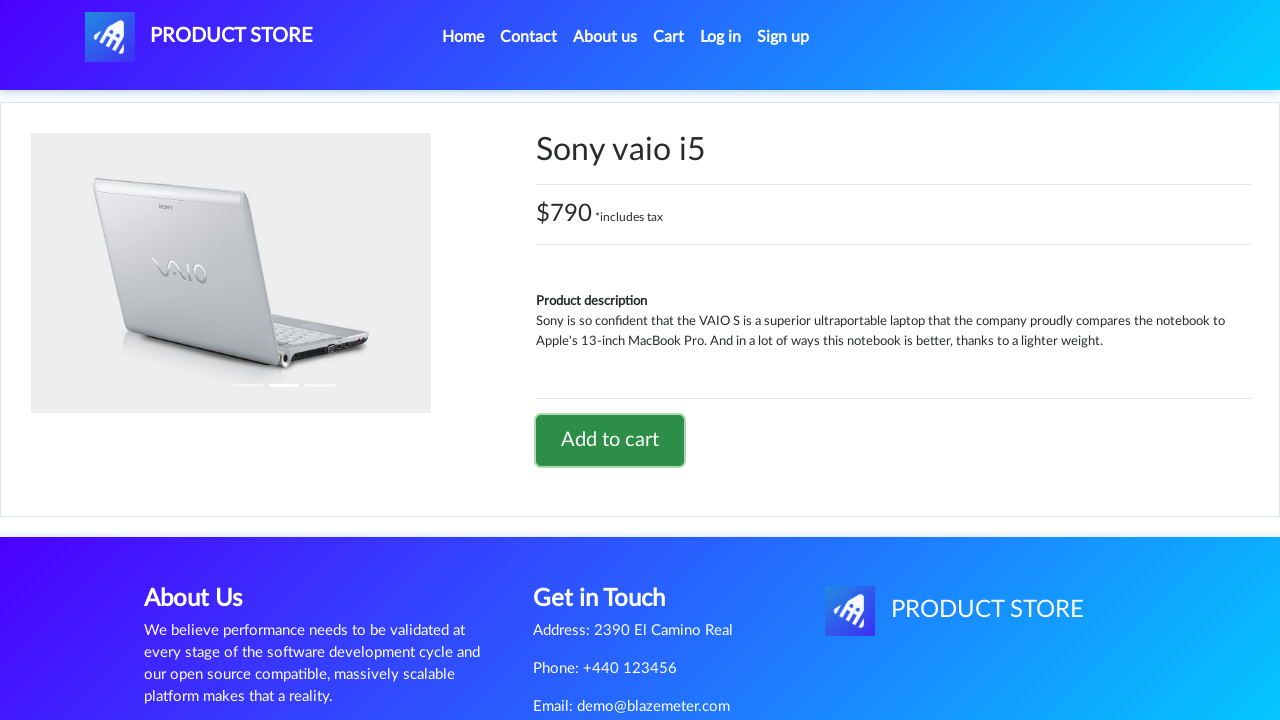

Clicked Home link to navigate back at (463, 37) on a:has-text('Home')
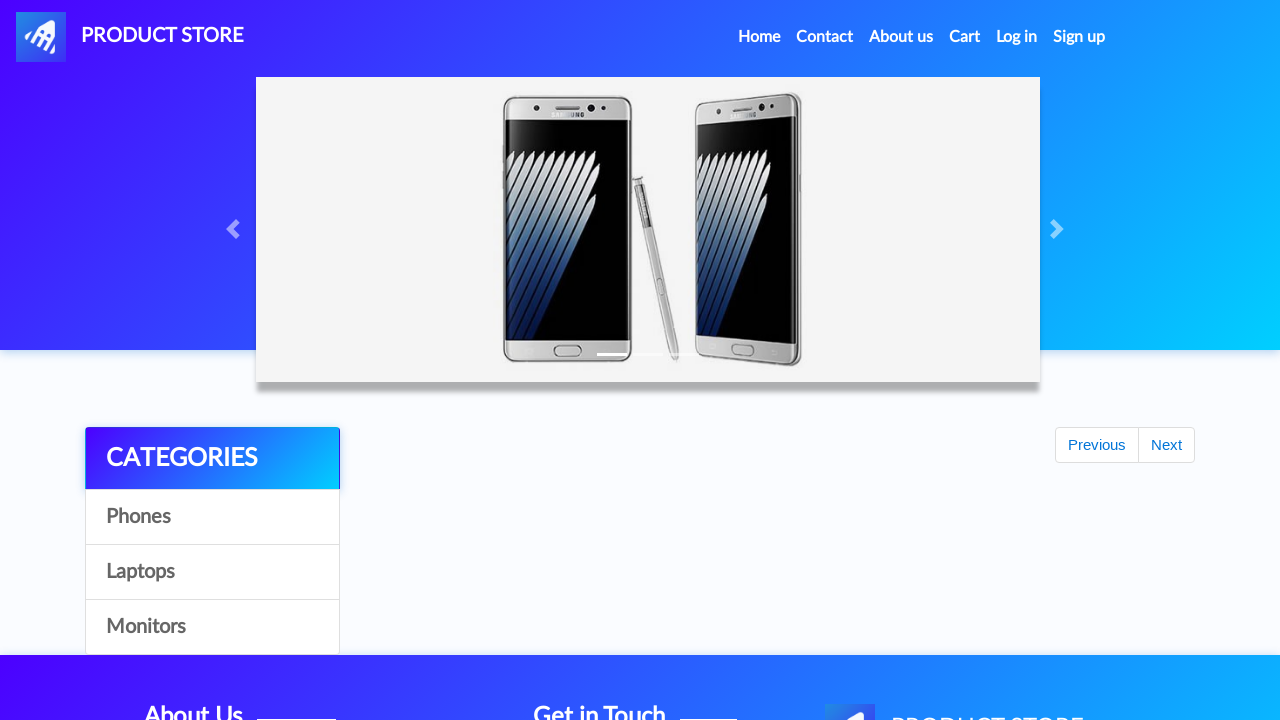

Waited for Home page to load
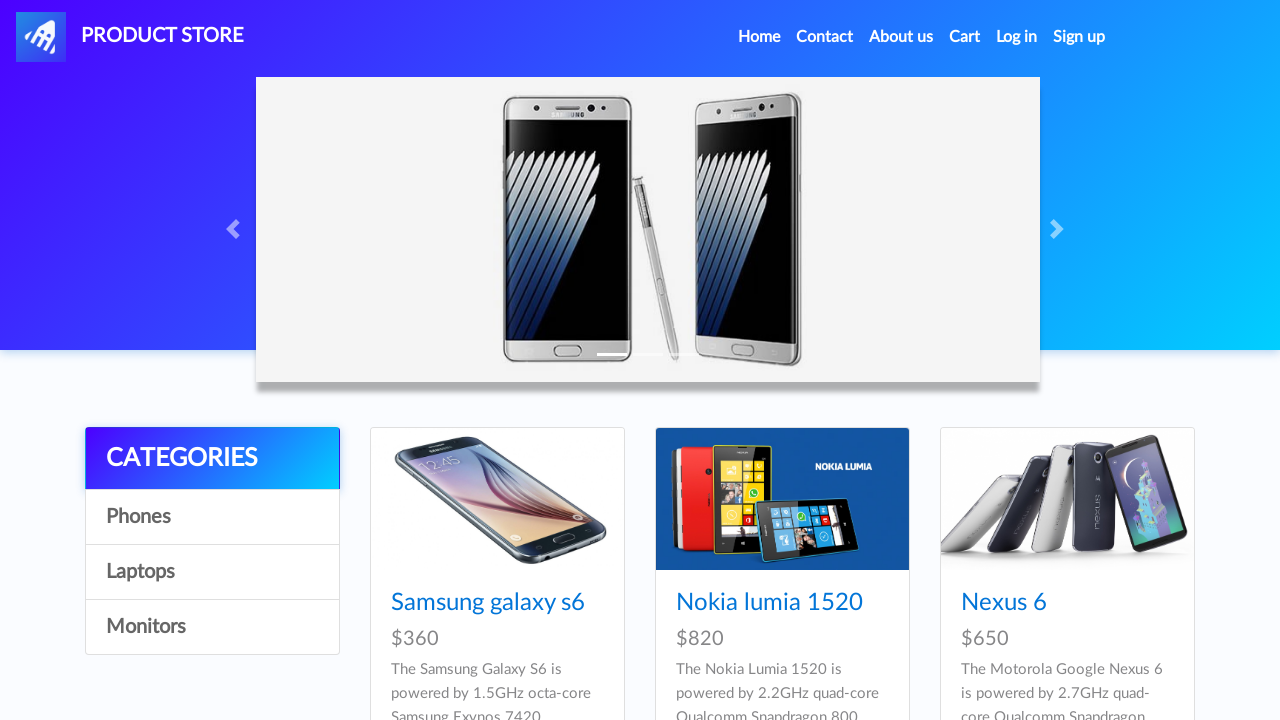

Clicked on Laptops category again at (212, 572) on a:has-text('Laptops')
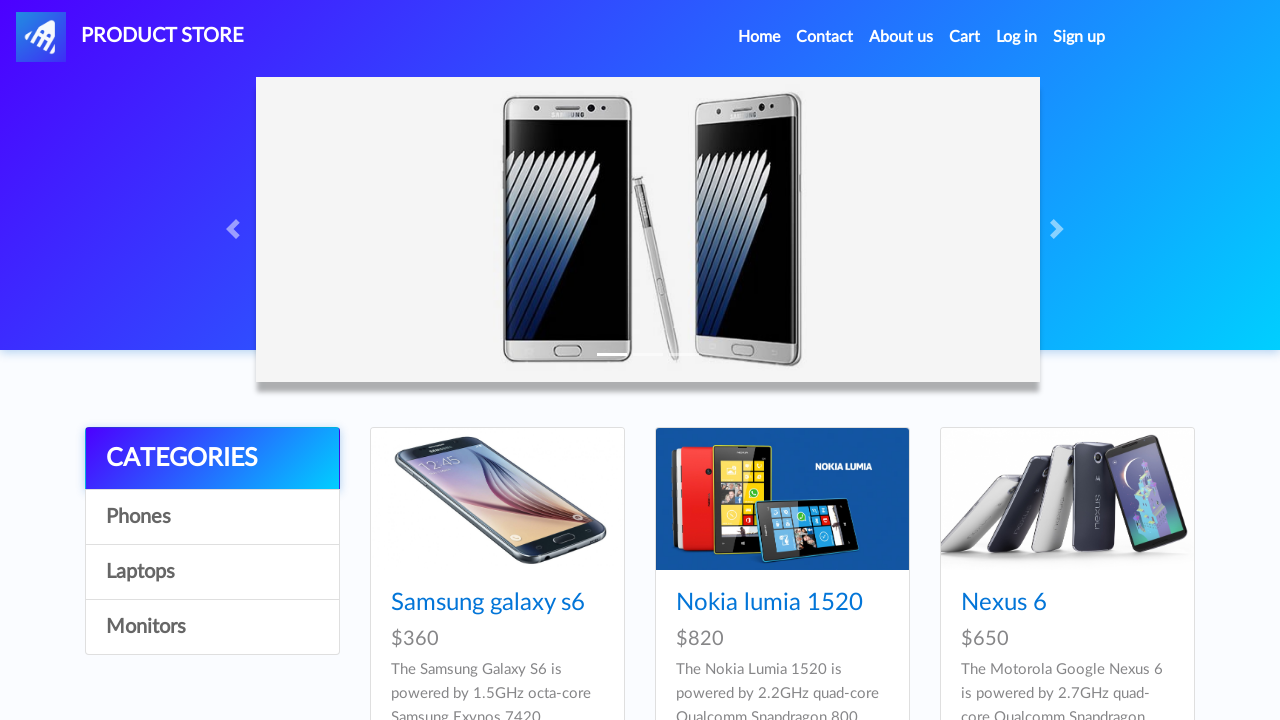

Waited for Laptops page to load again
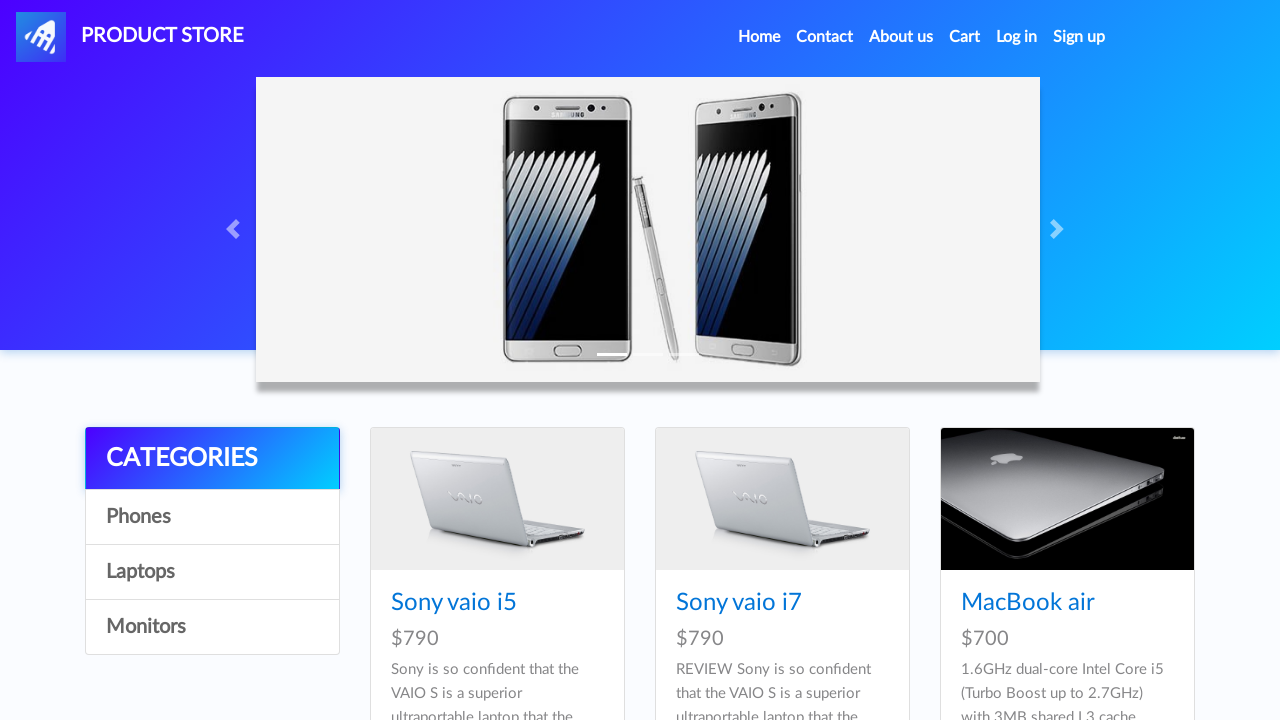

Clicked on Dell i7 8gb laptop at (448, 361) on a:has-text('Dell i7 8gb')
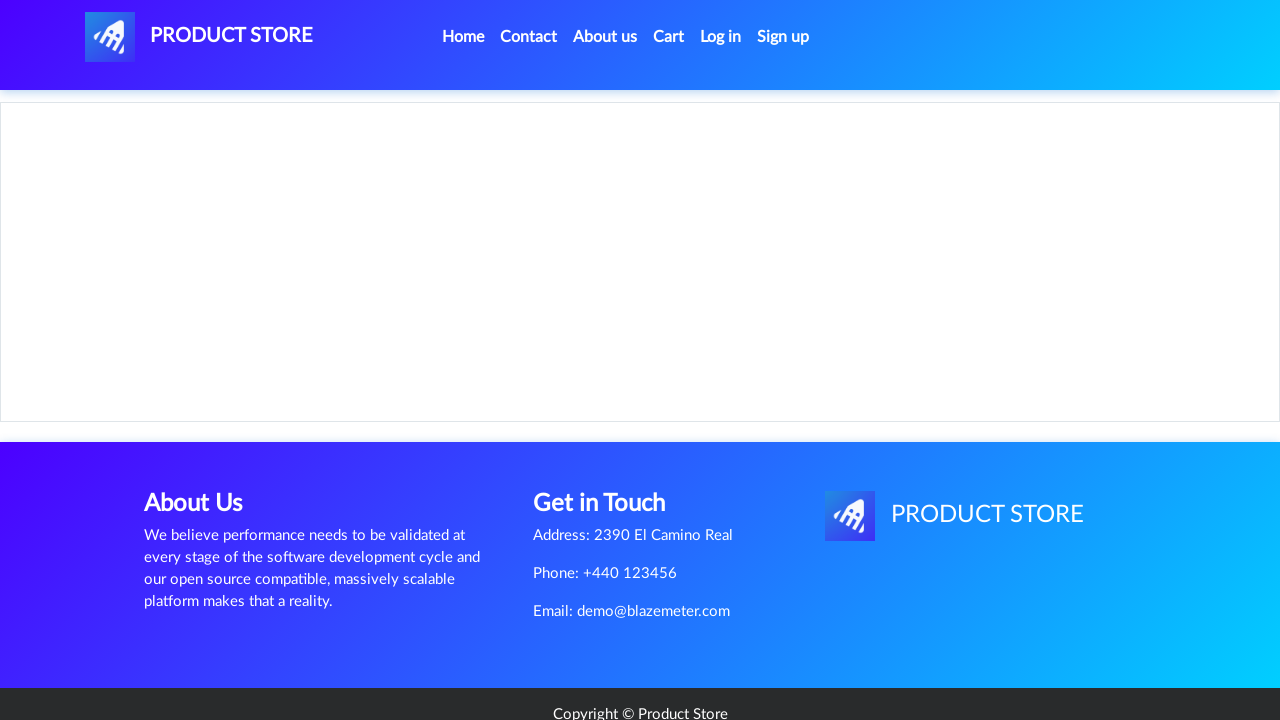

Waited for Dell i7 8gb product page to load
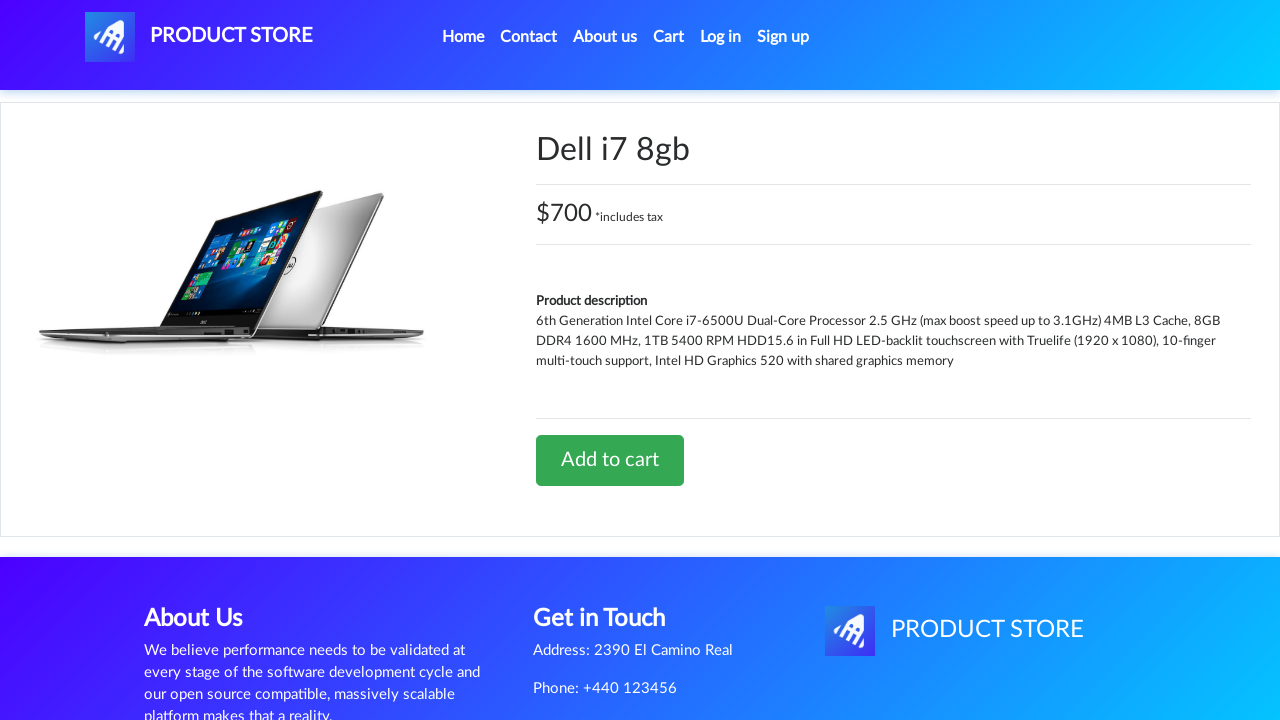

Retrieved Dell i7 8gb price: $700 *includes tax
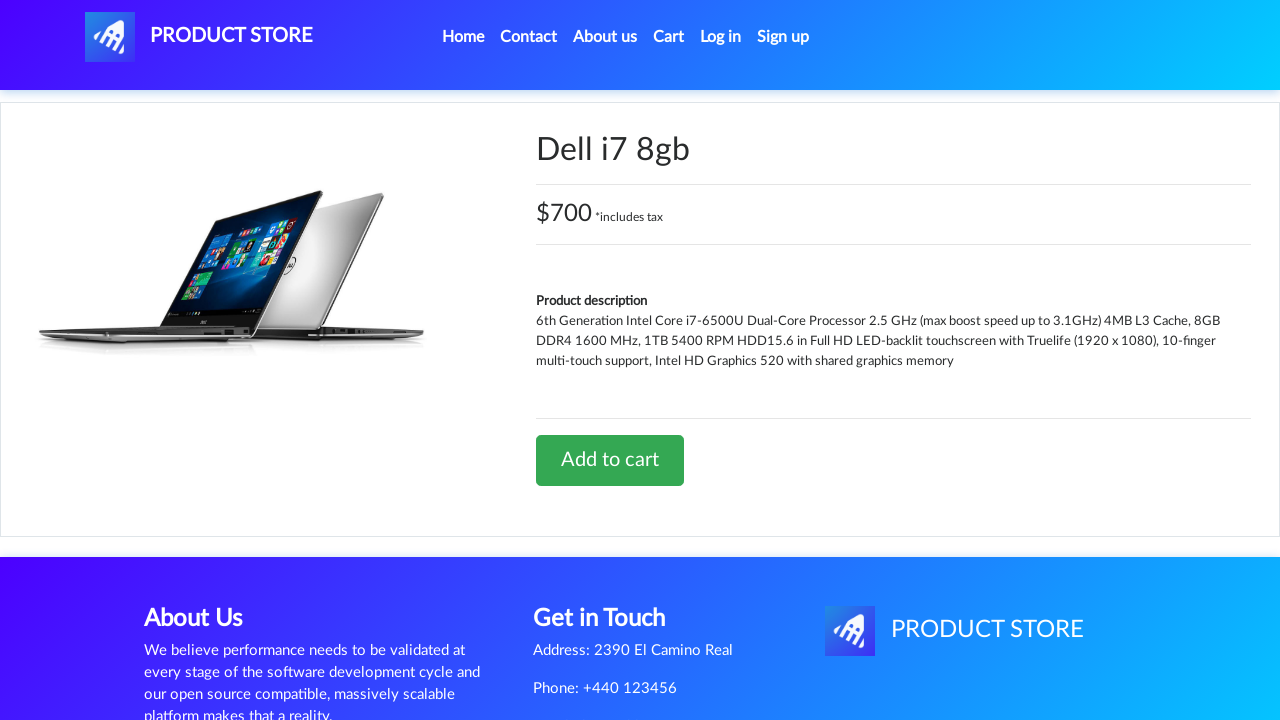

Clicked Add to cart for Dell i7 8gb at (610, 460) on a:has-text('Add to cart')
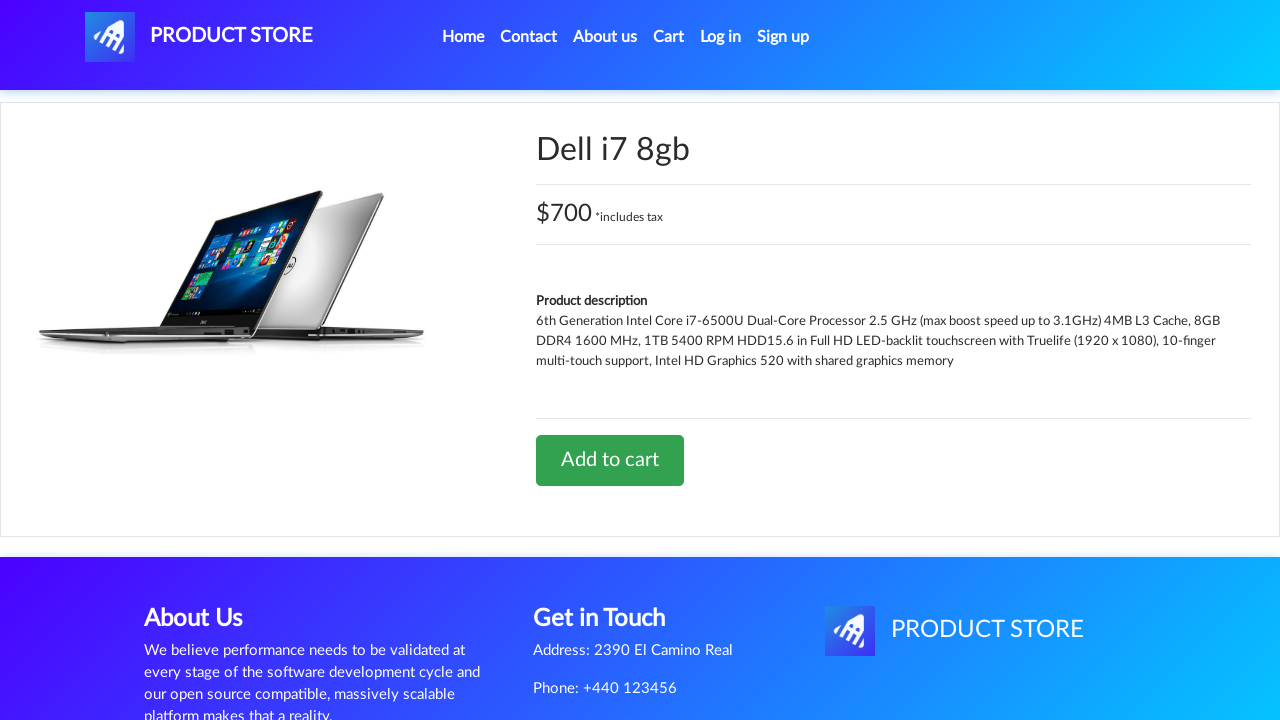

Waited 1 second after adding Dell i7 8gb to cart
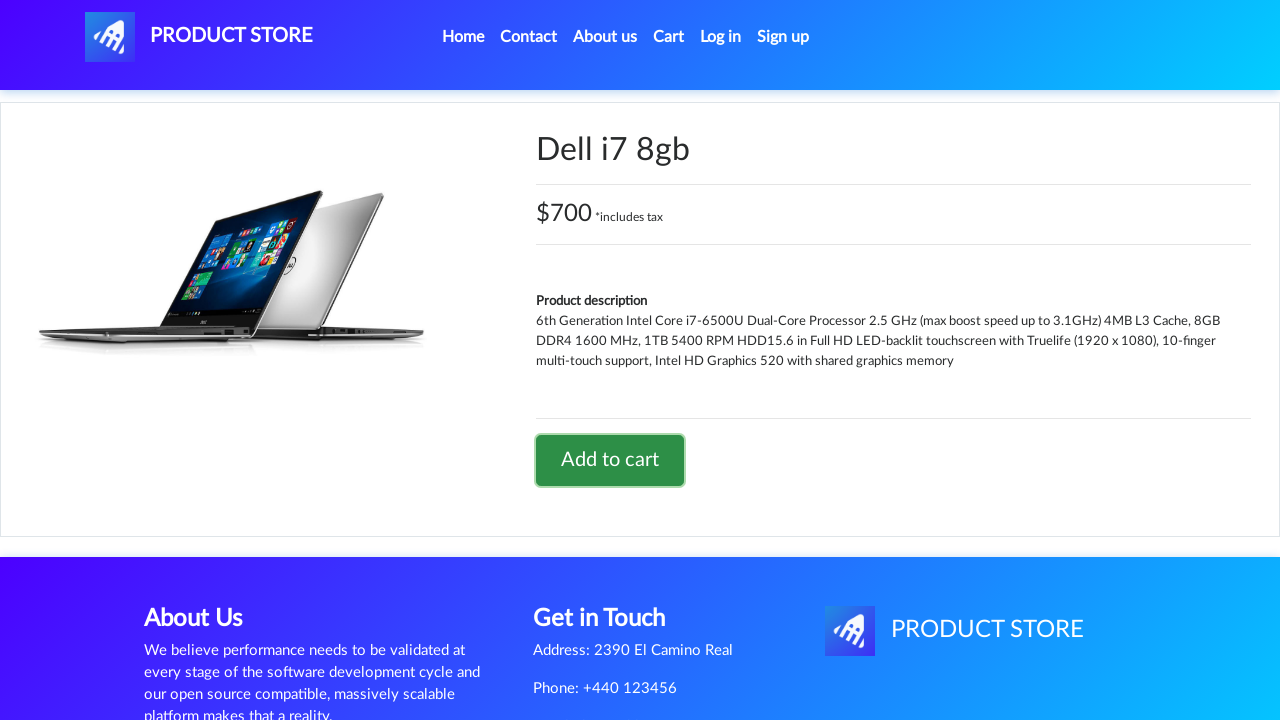

Clicked Home link to navigate back at (463, 37) on a:has-text('Home')
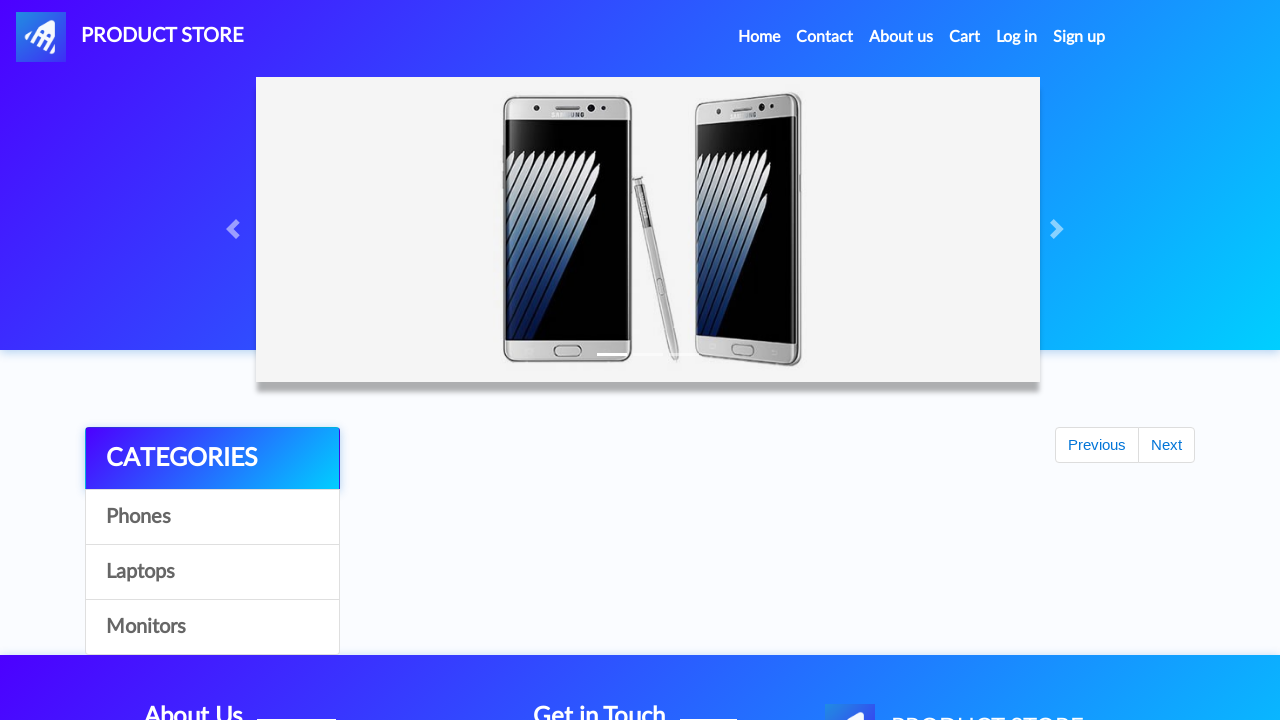

Waited for Home page to load
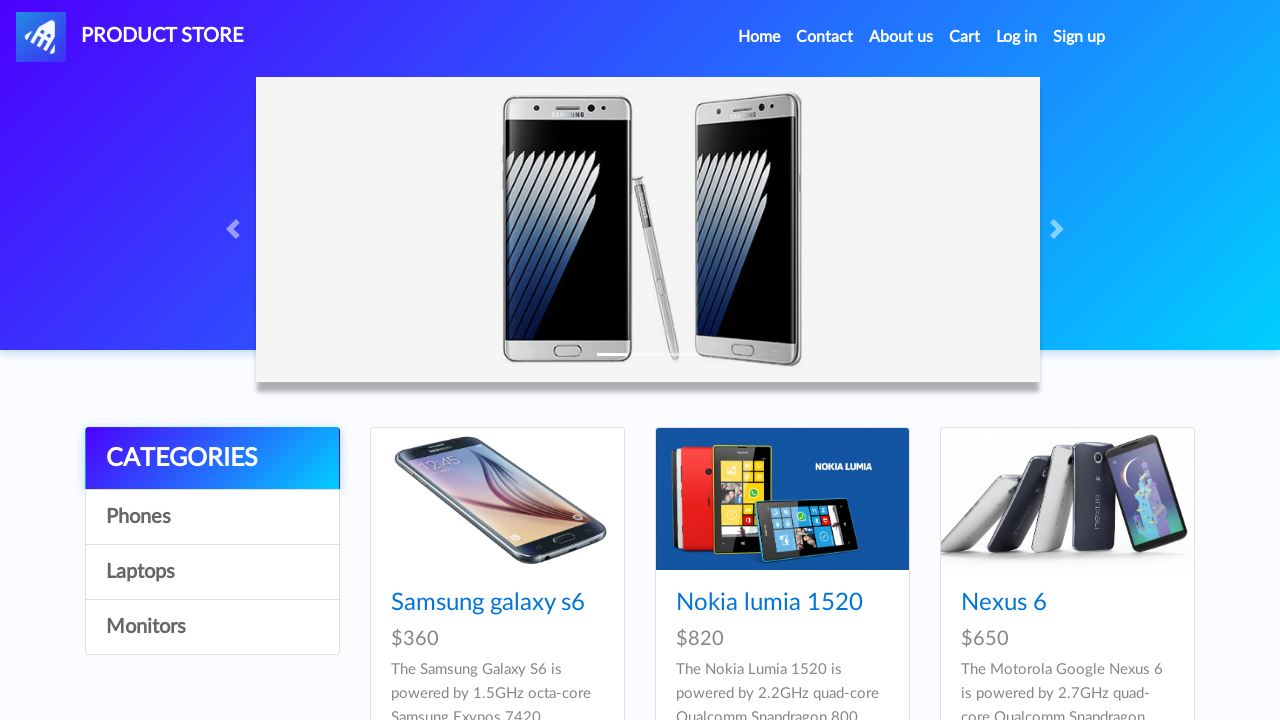

Clicked on Cart link at (965, 37) on a:has-text('Cart')
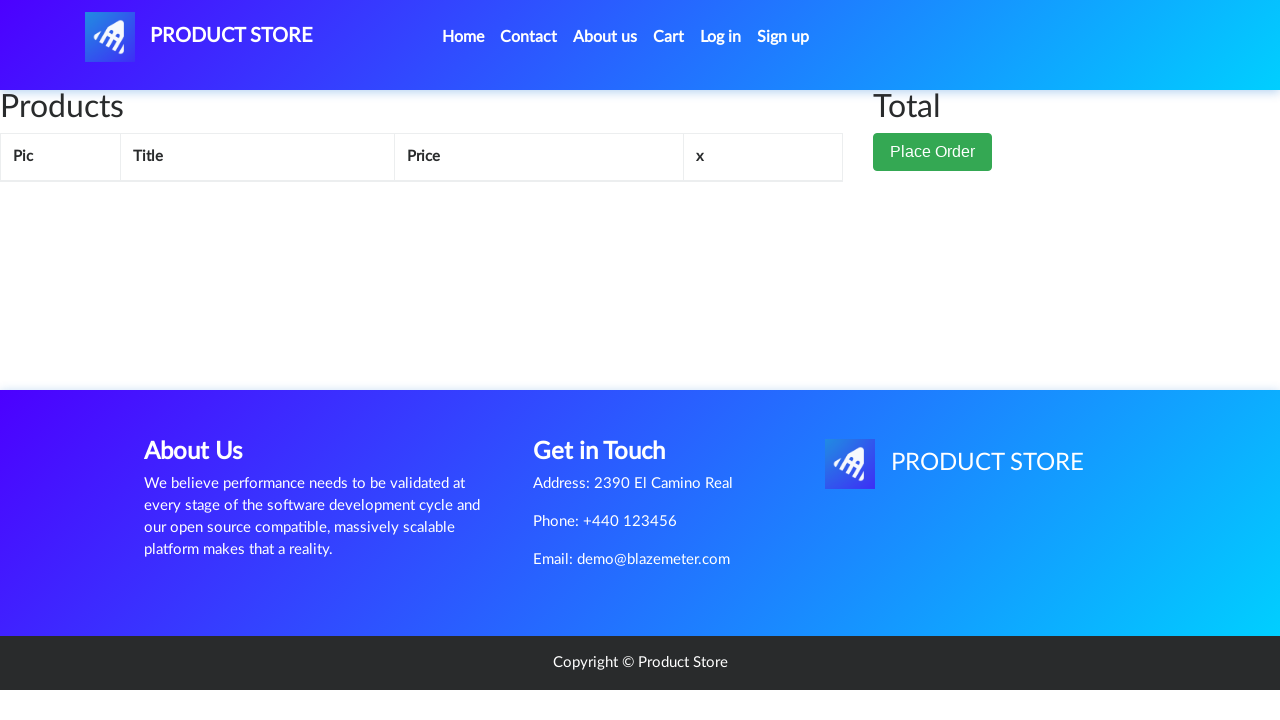

Waited for Cart page to load
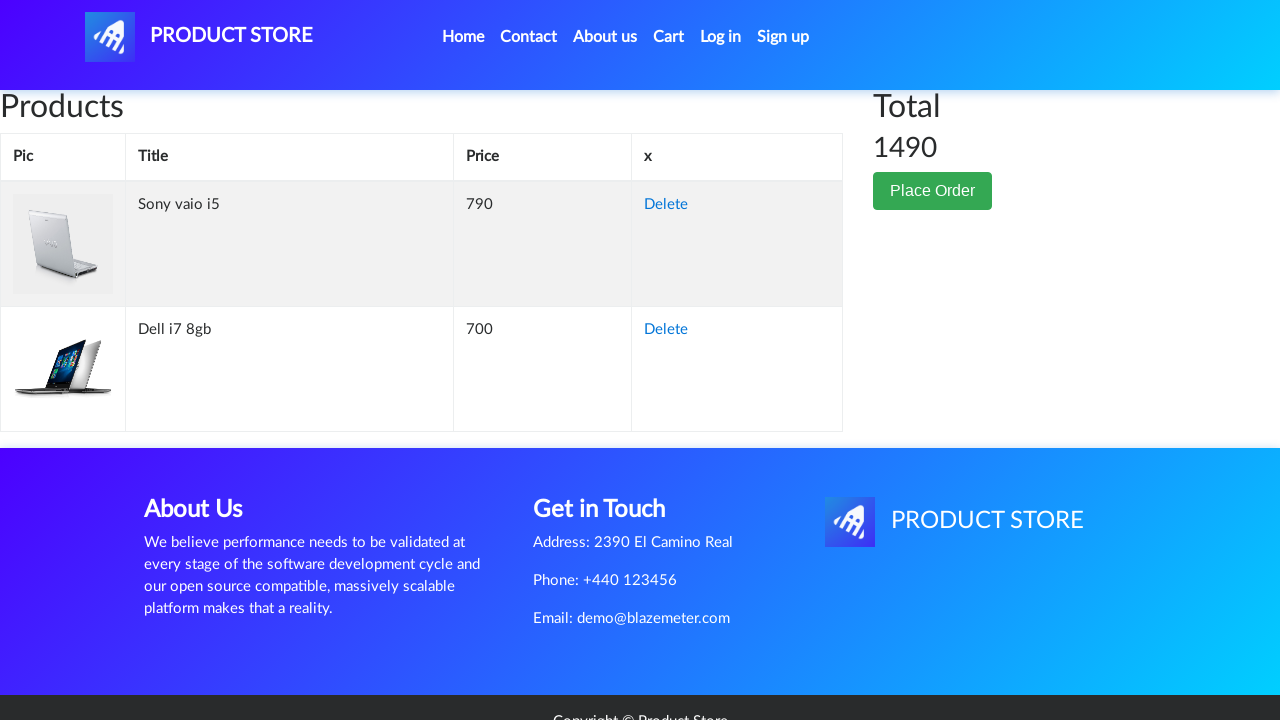

Clicked delete button to remove Sony vaio i5 from cart at (666, 205) on xpath=//tr[contains(.,'Sony')]/td[4]/a
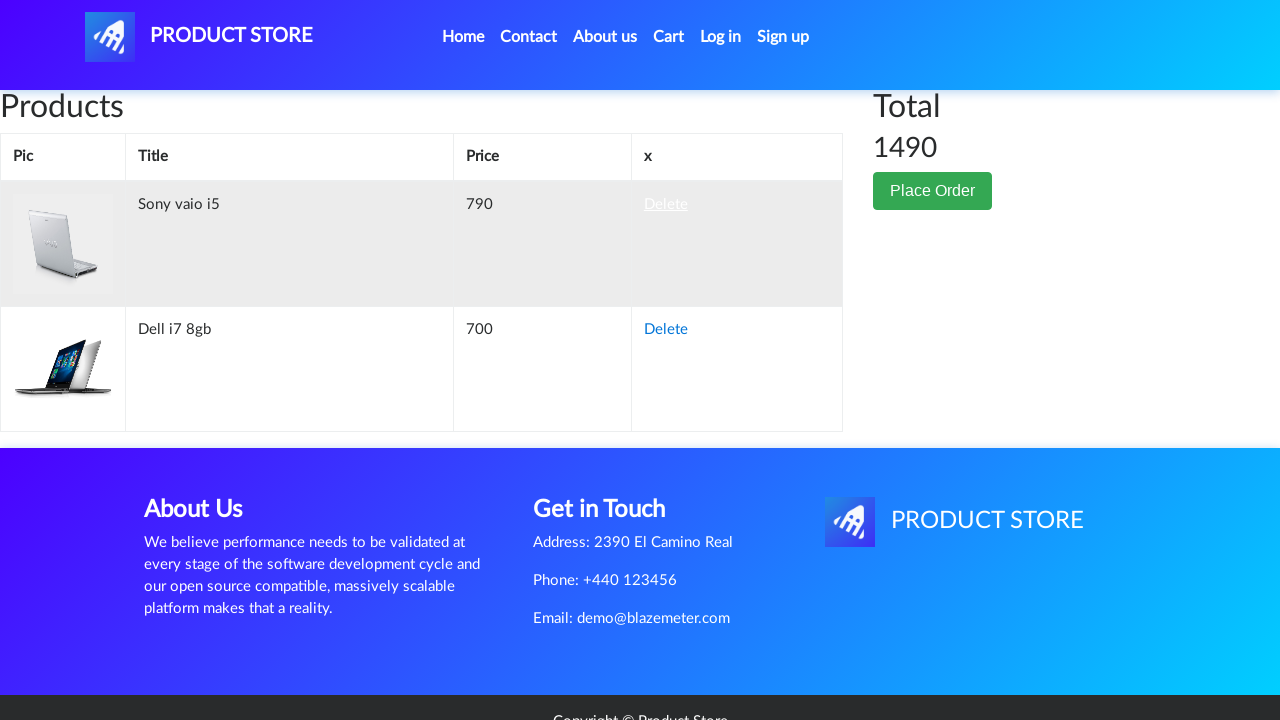

Waited 2 seconds after removing item from cart
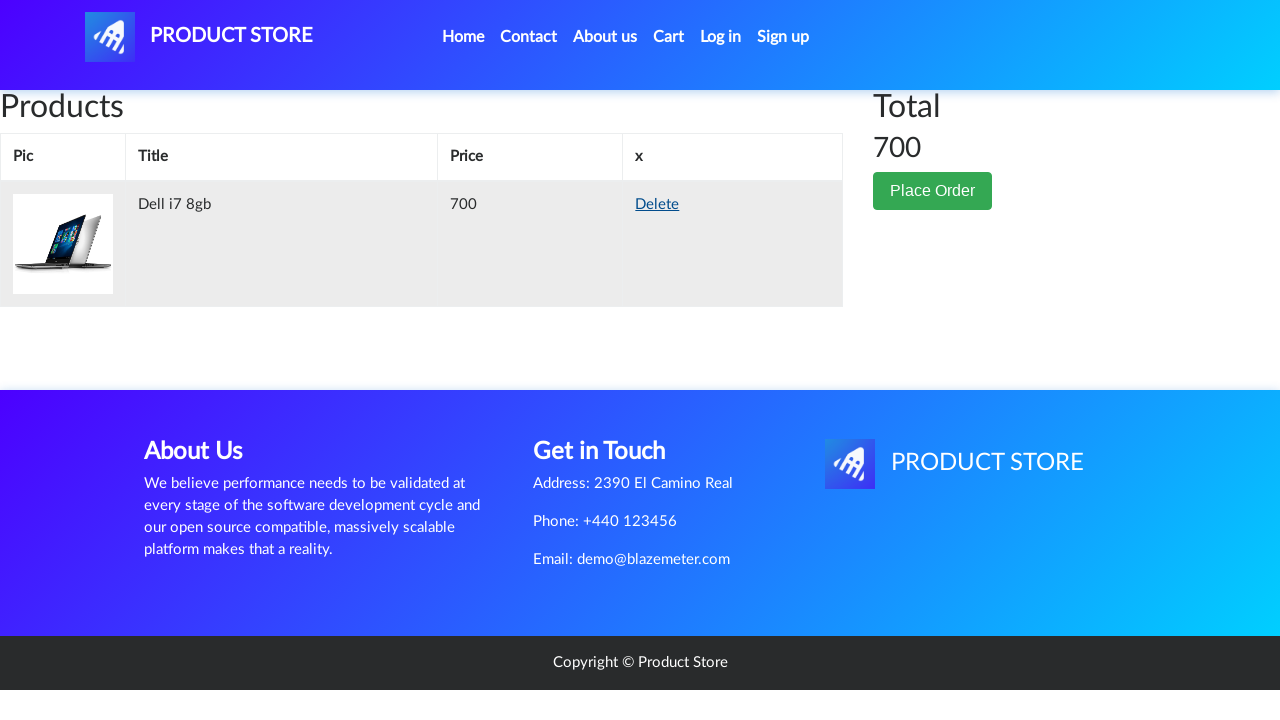

Clicked Place Order button at (933, 191) on button:has-text('Place Order')
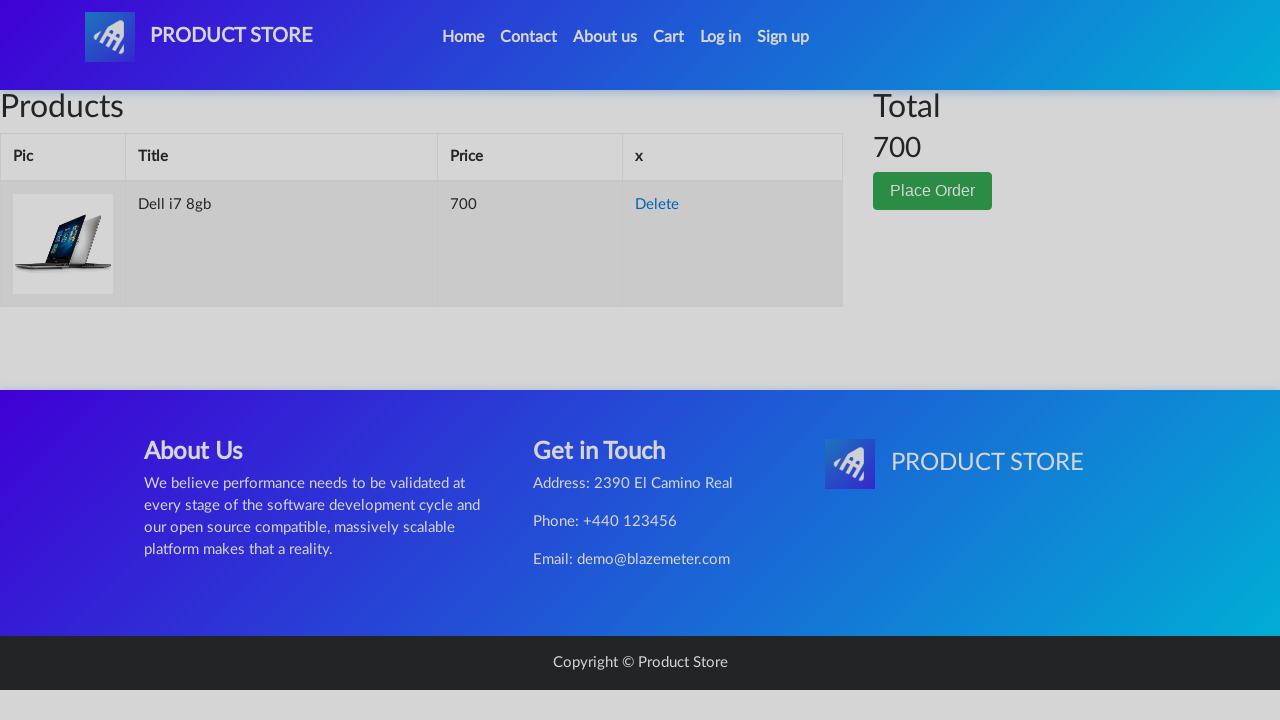

Filled in name field with 'Mike Smith' on #name
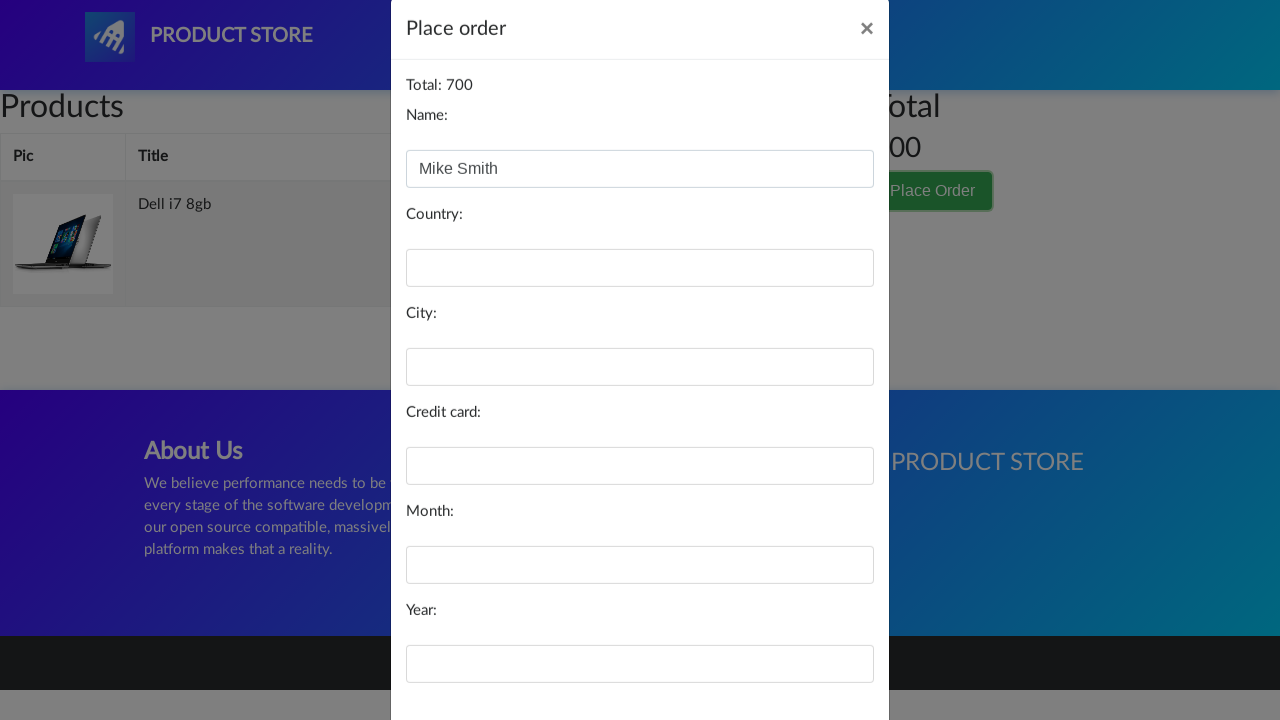

Filled in country field with 'UK' on #country
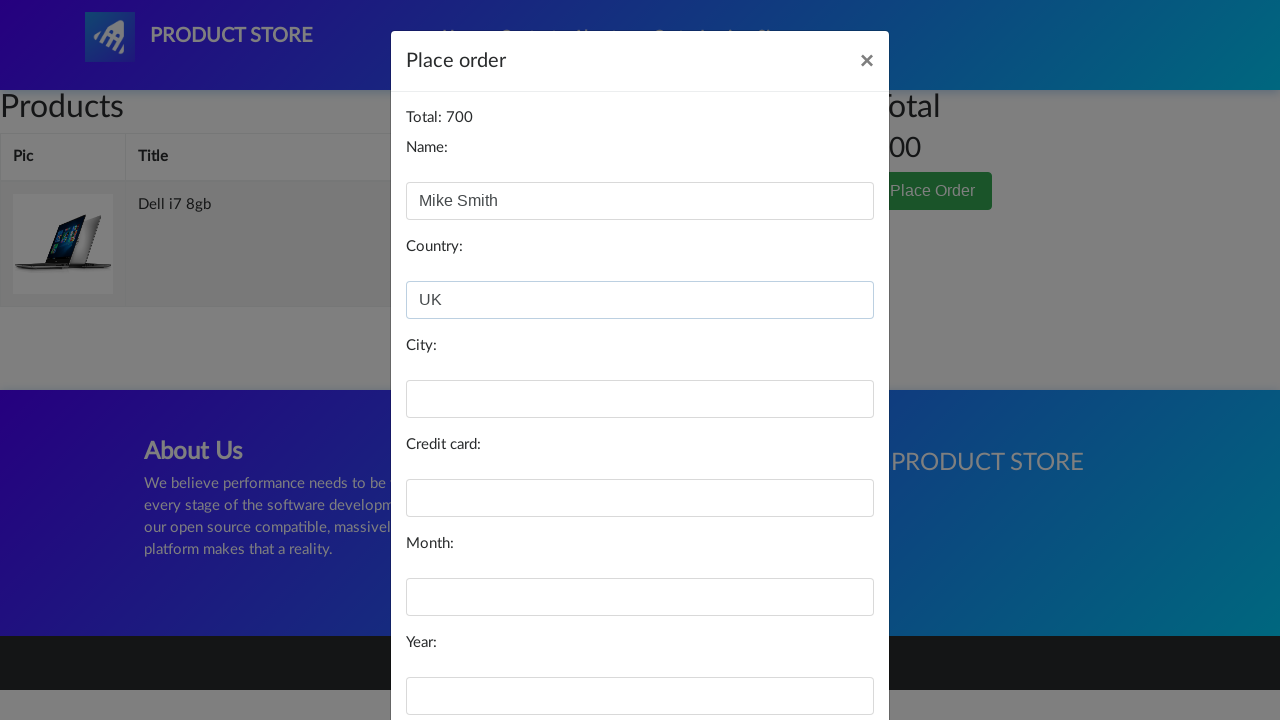

Filled in city field with 'London' on #city
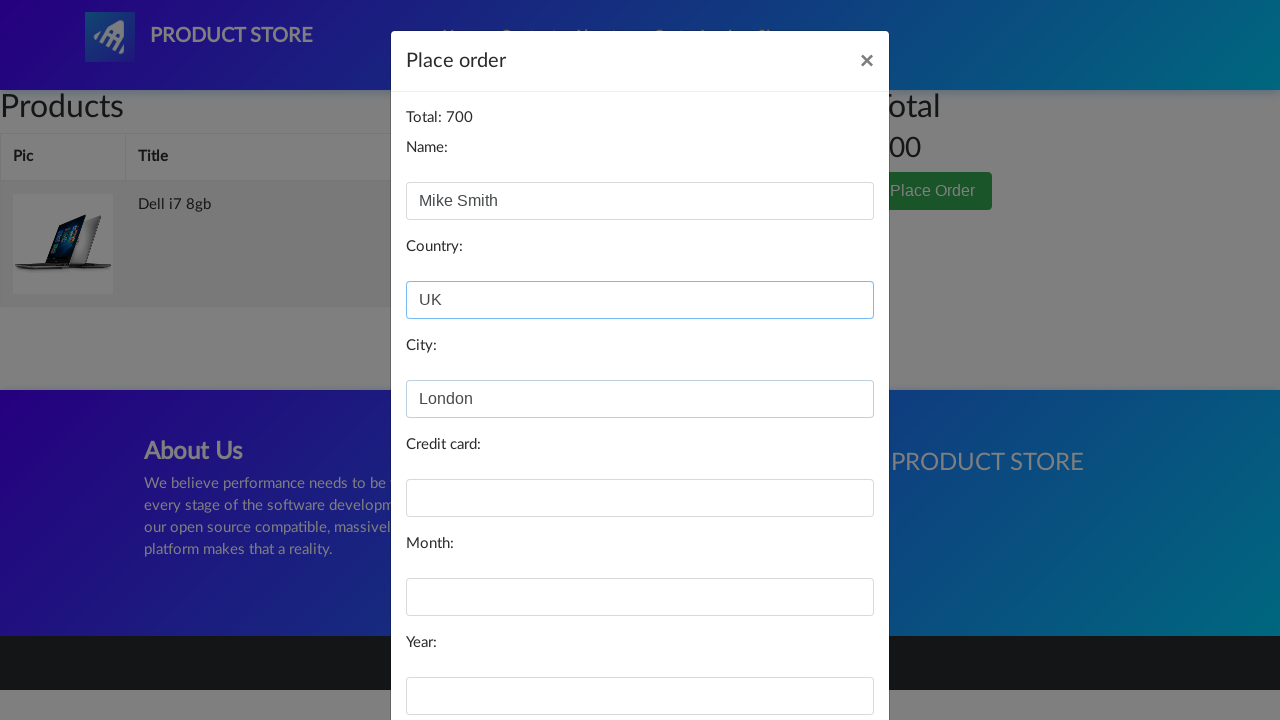

Filled in card number field on #card
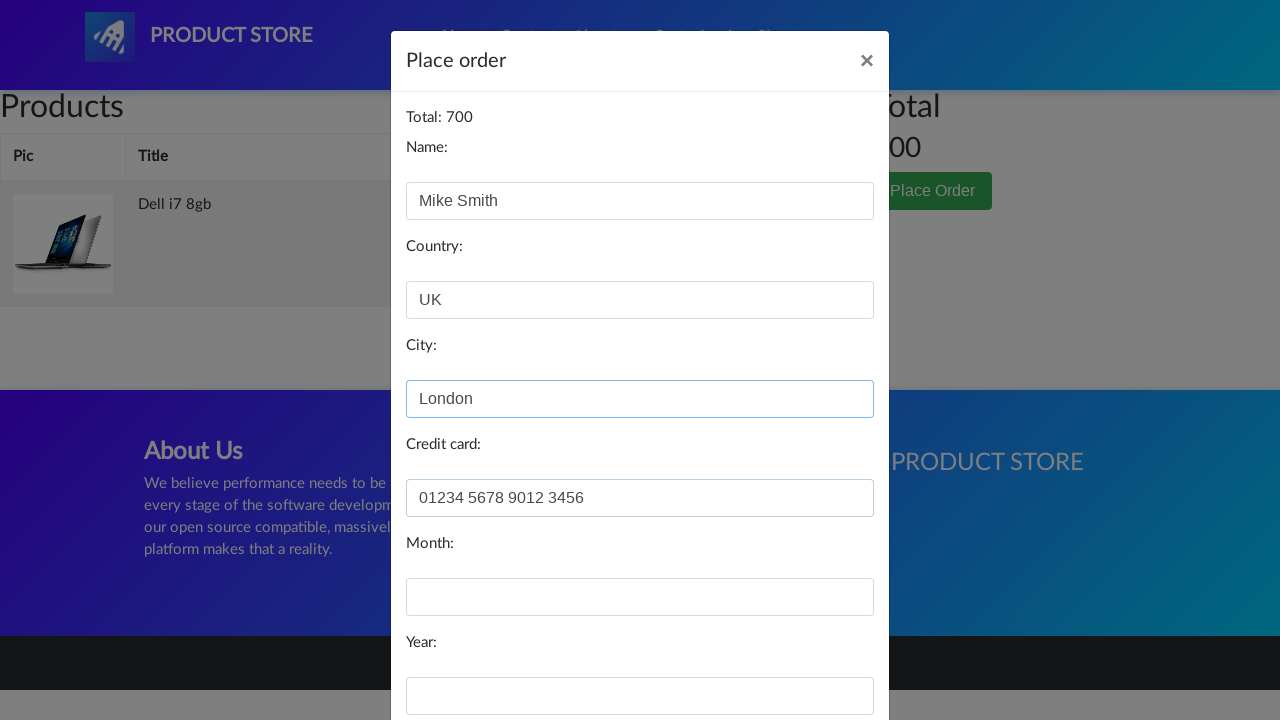

Filled in month field with '10' on #month
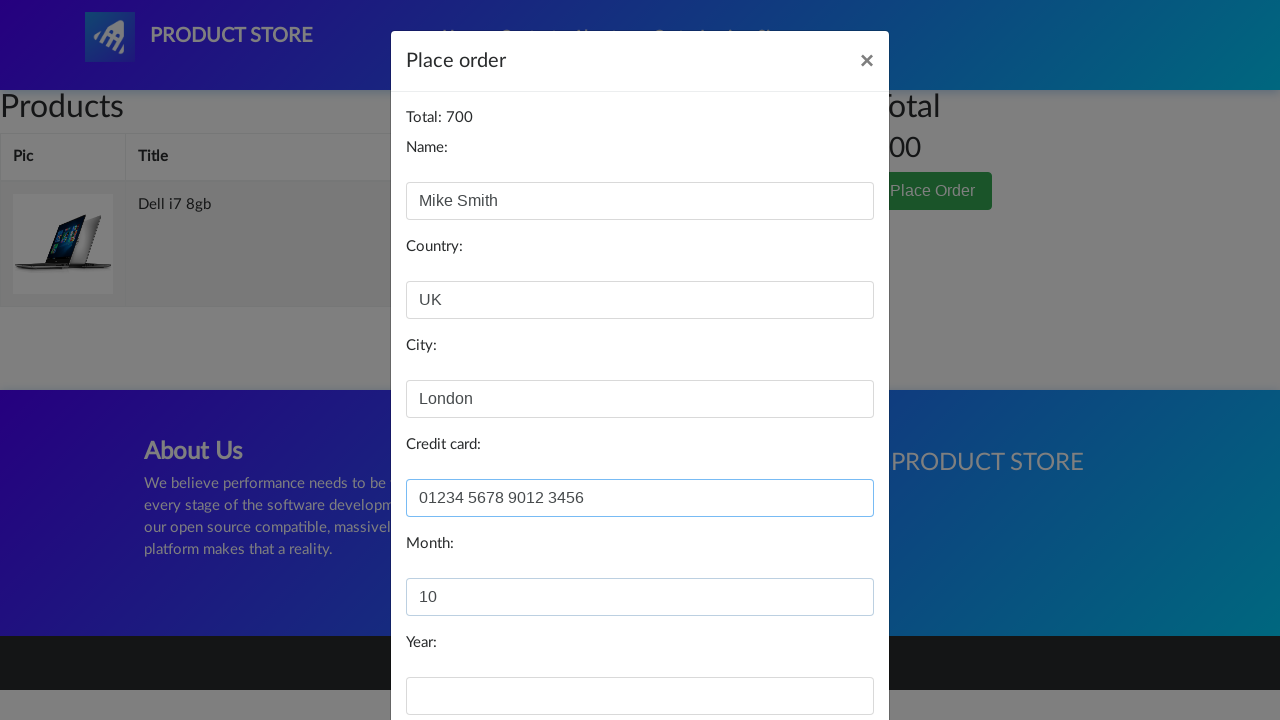

Filled in year field with '2022' on #year
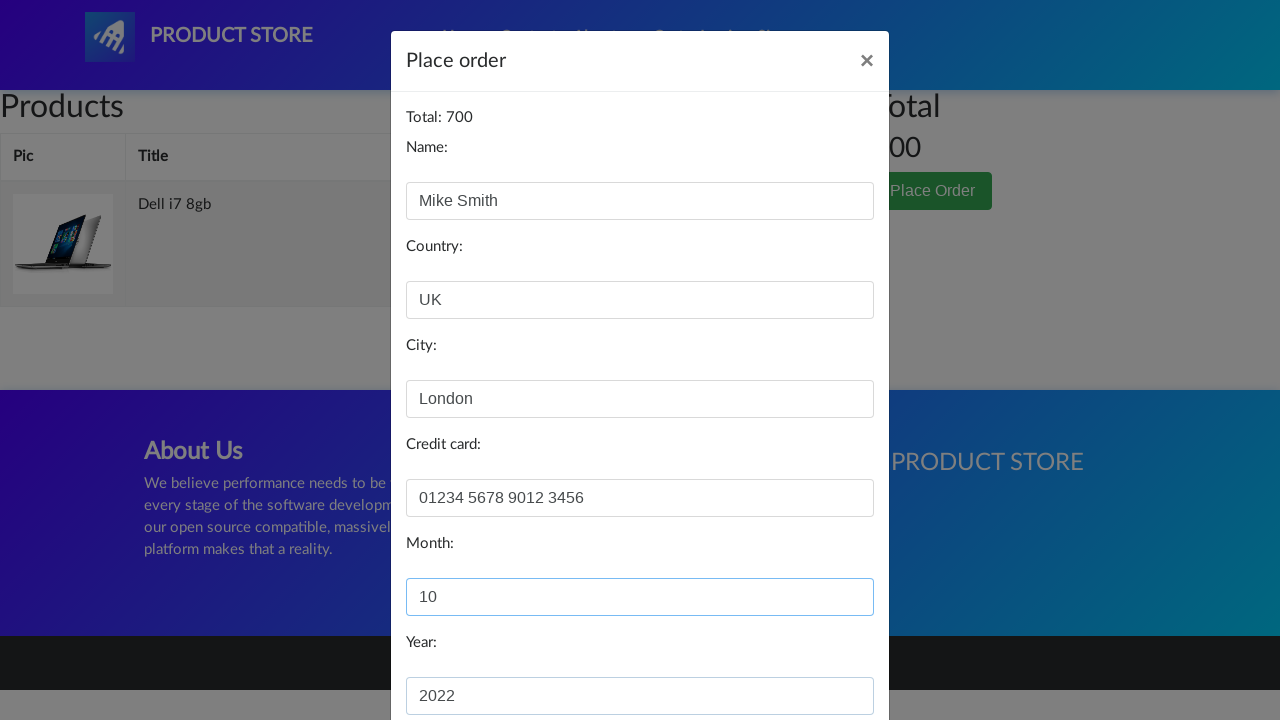

Clicked Purchase button to complete order at (823, 655) on button:has-text('Purchase')
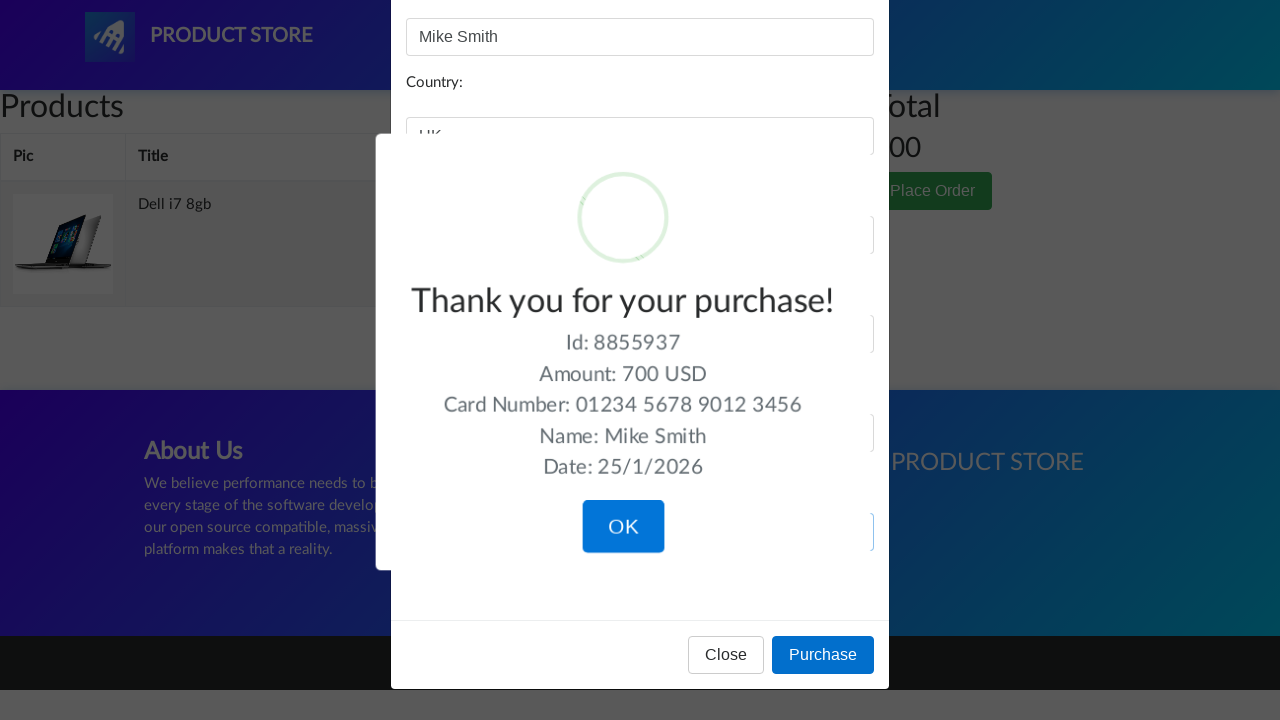

Waited 1 second for purchase confirmation
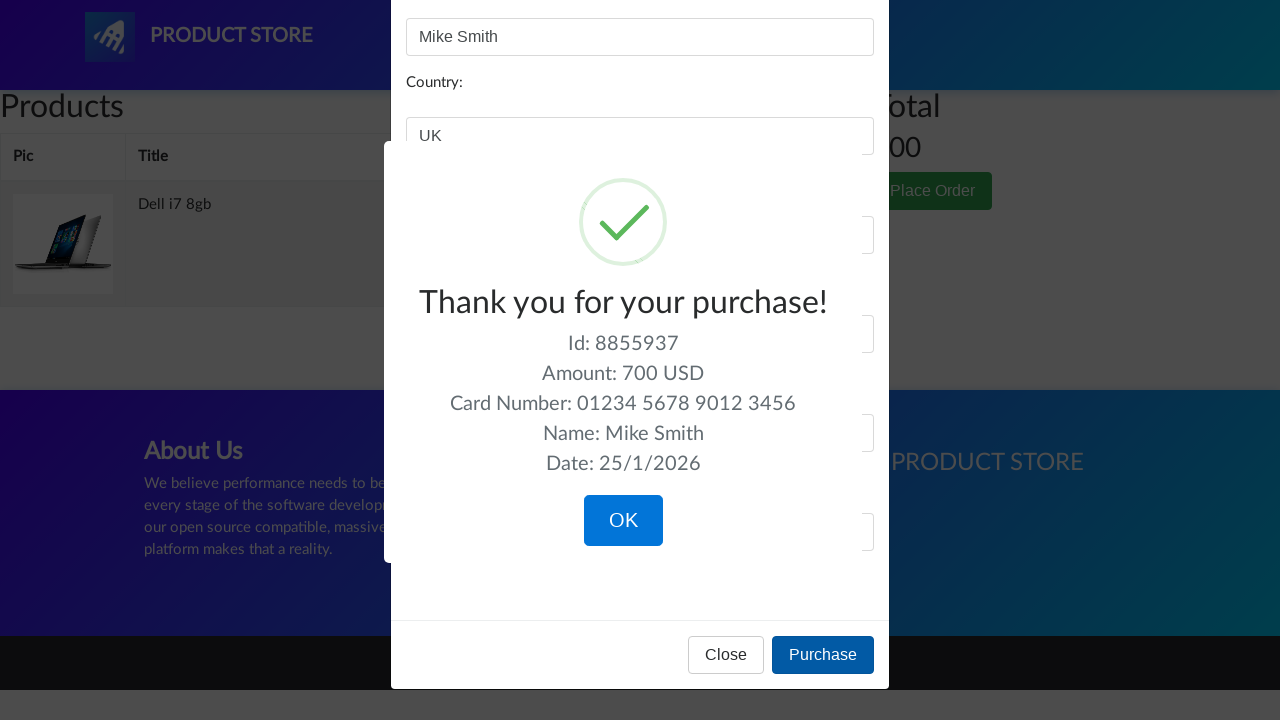

Retrieved purchase confirmation: Id: 8855937Amount: 700 USDCard Number: 01234 5678 9012 3456Name: Mike SmithDate: 25/1/2026
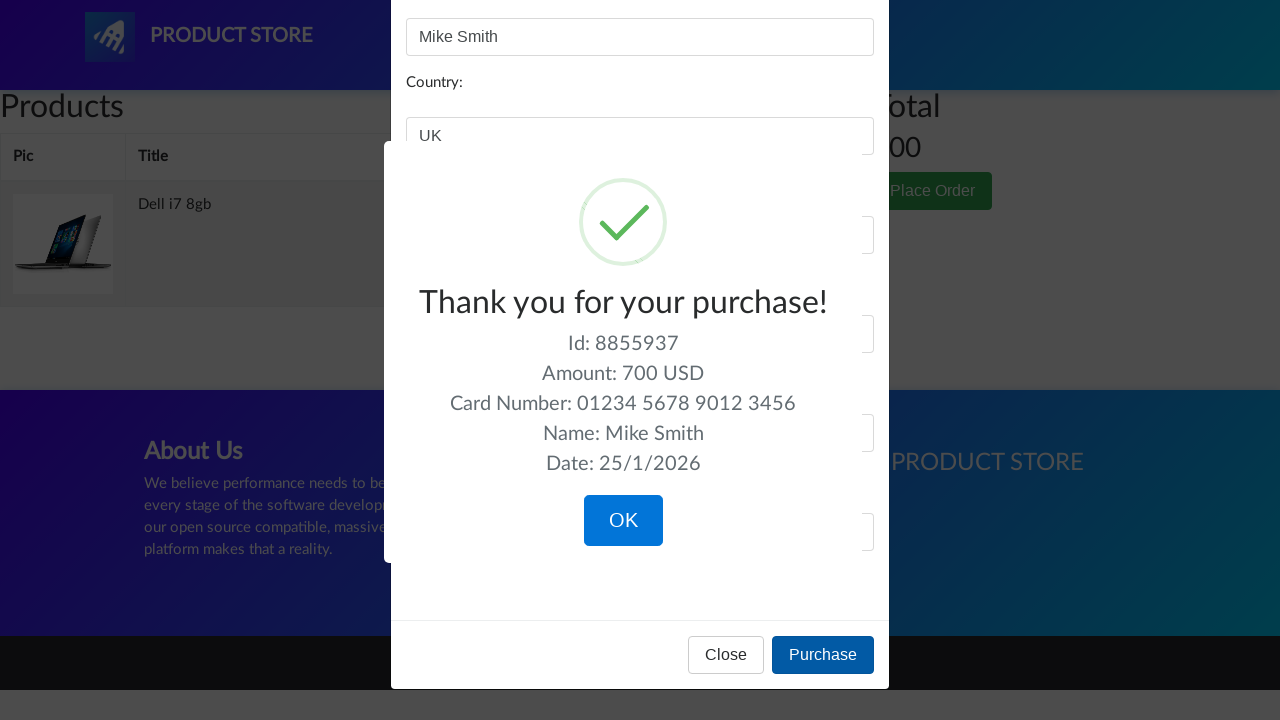

Clicked OK button to close purchase confirmation at (623, 521) on button:has-text('OK')
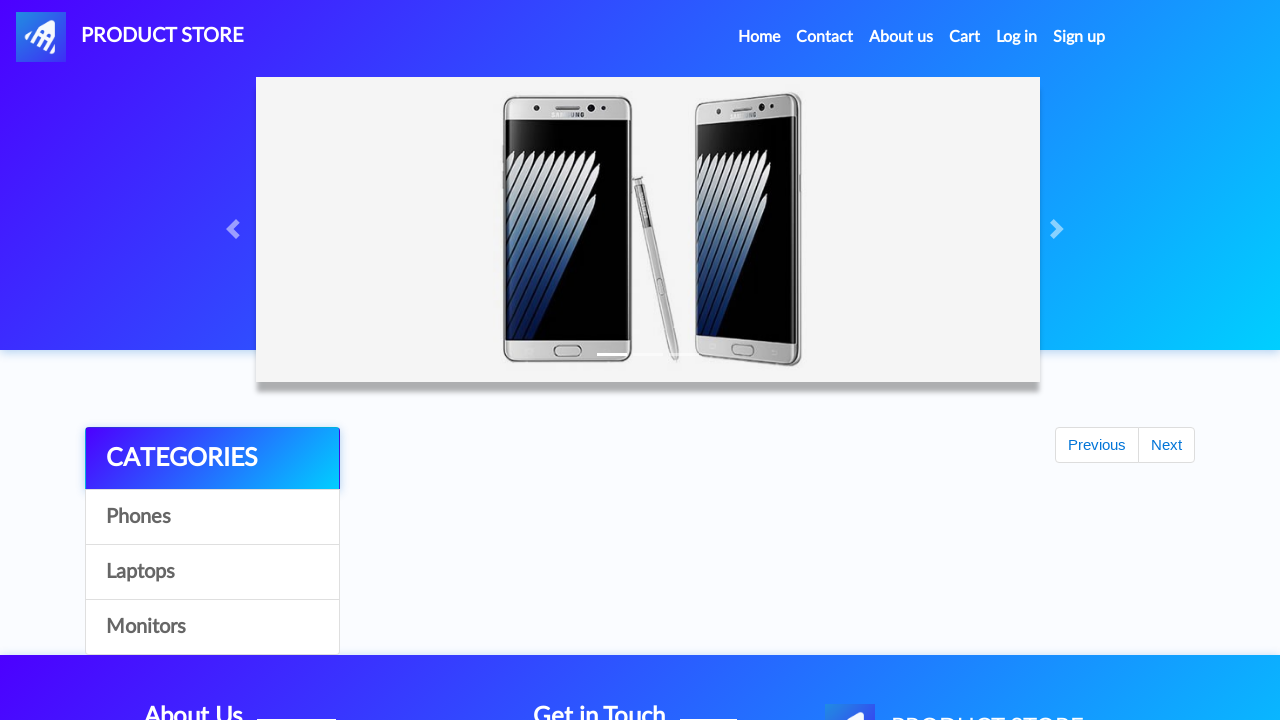

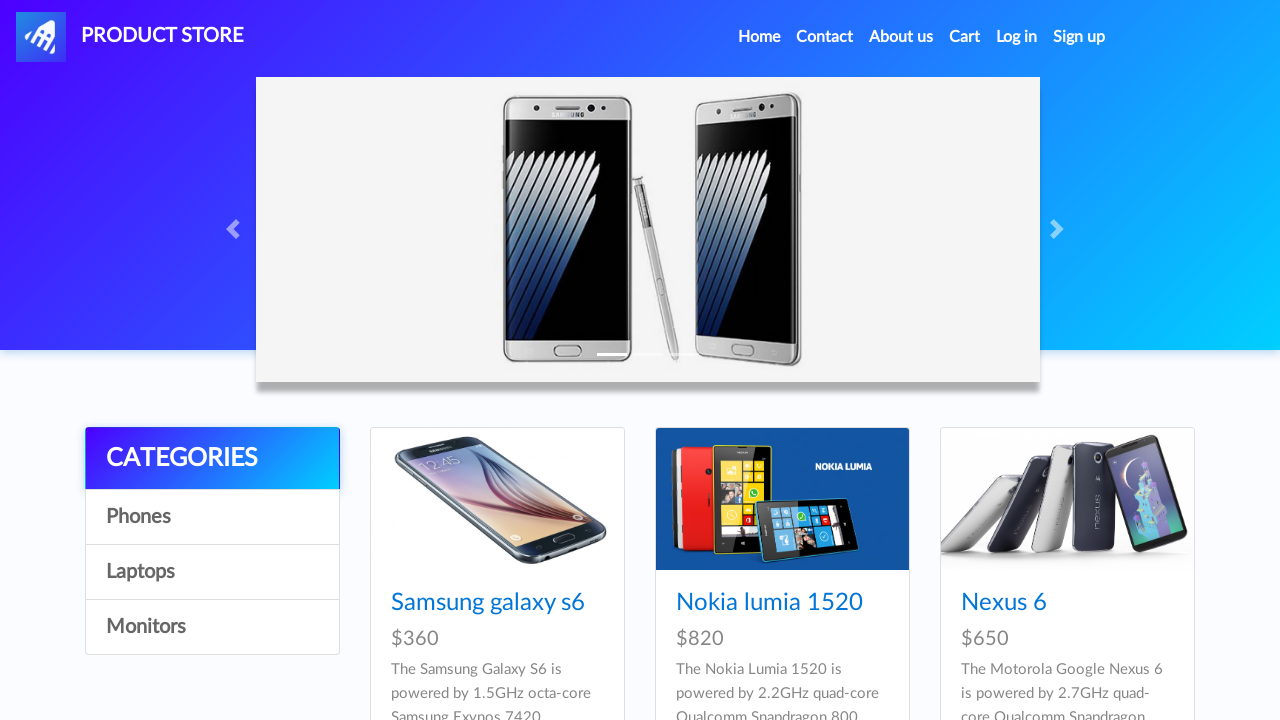